Navigates to PTT Baseball forum and verifies that article titles are displayed on the page

Starting URL: https://www.ptt.cc/bbs/Baseball/index.html

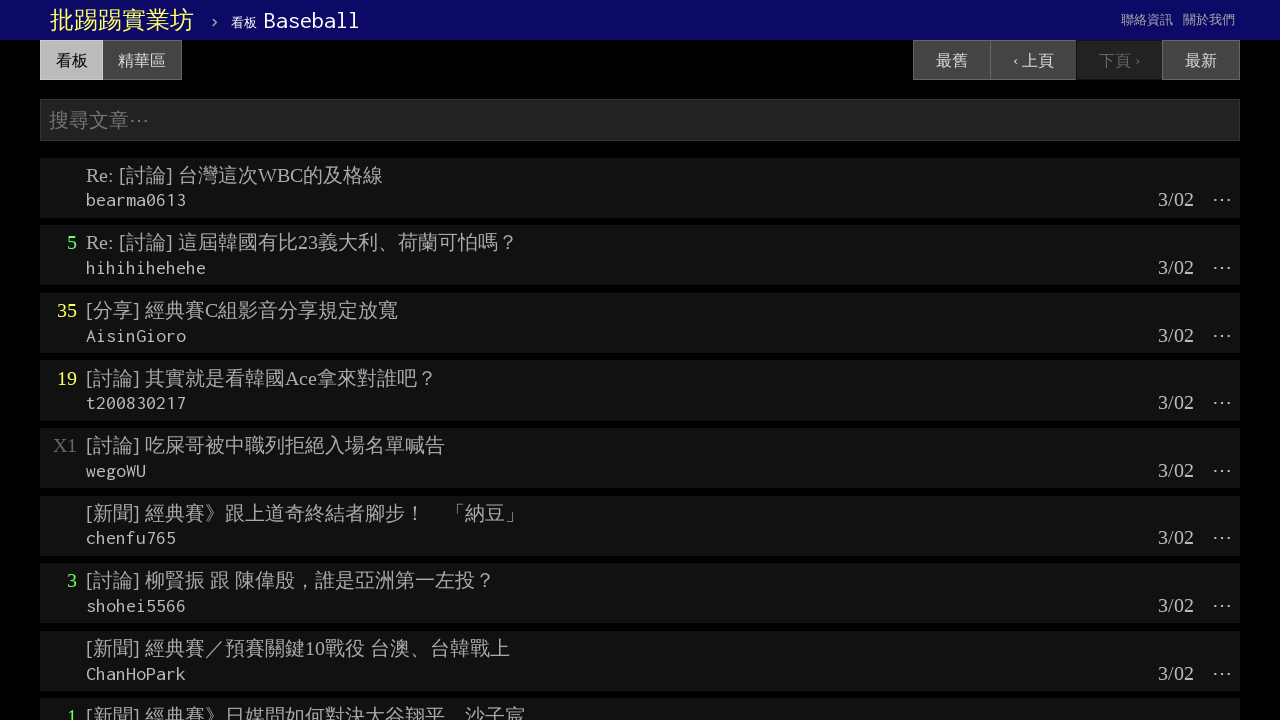

Navigated to PTT Baseball forum
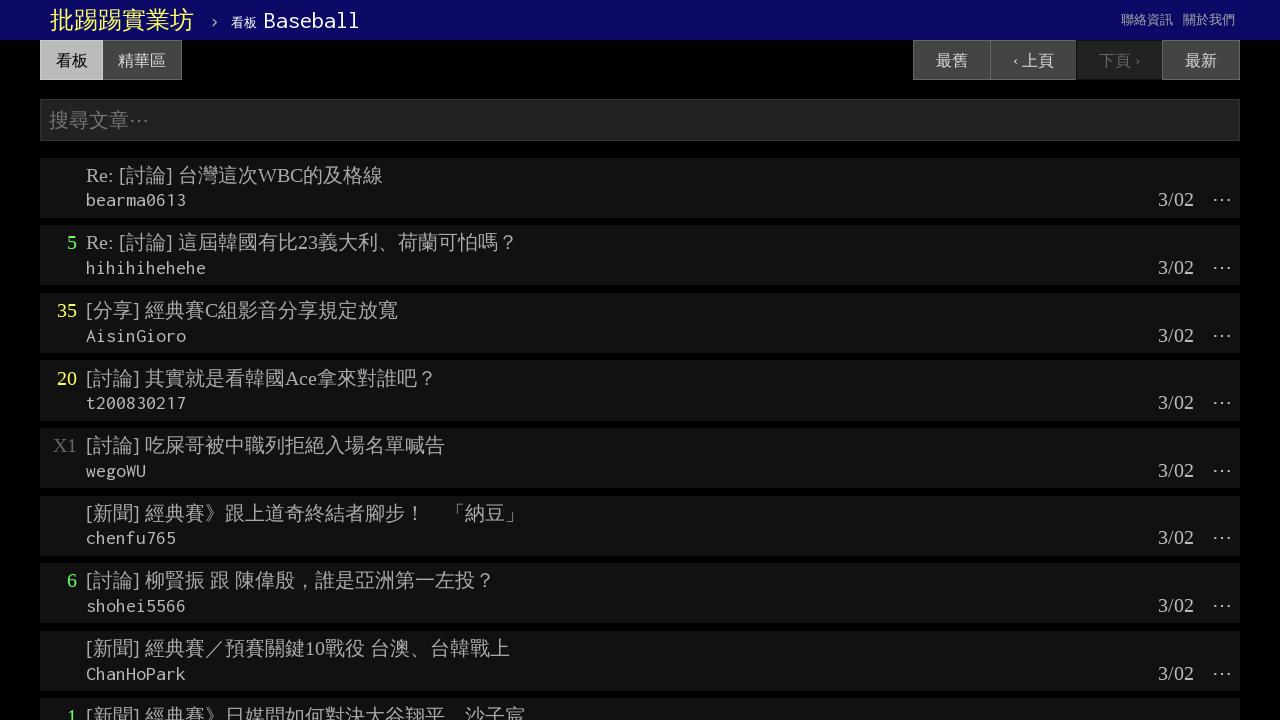

Article titles loaded on the forum page
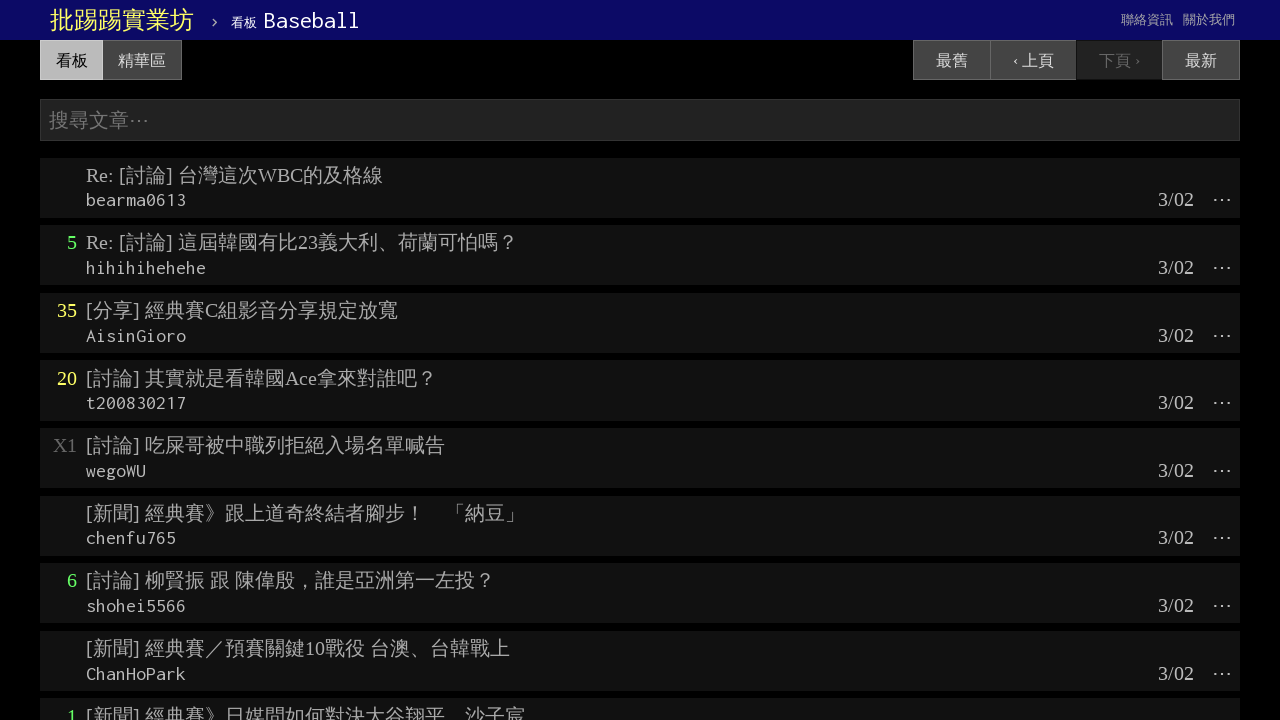

Verified first article title element is present
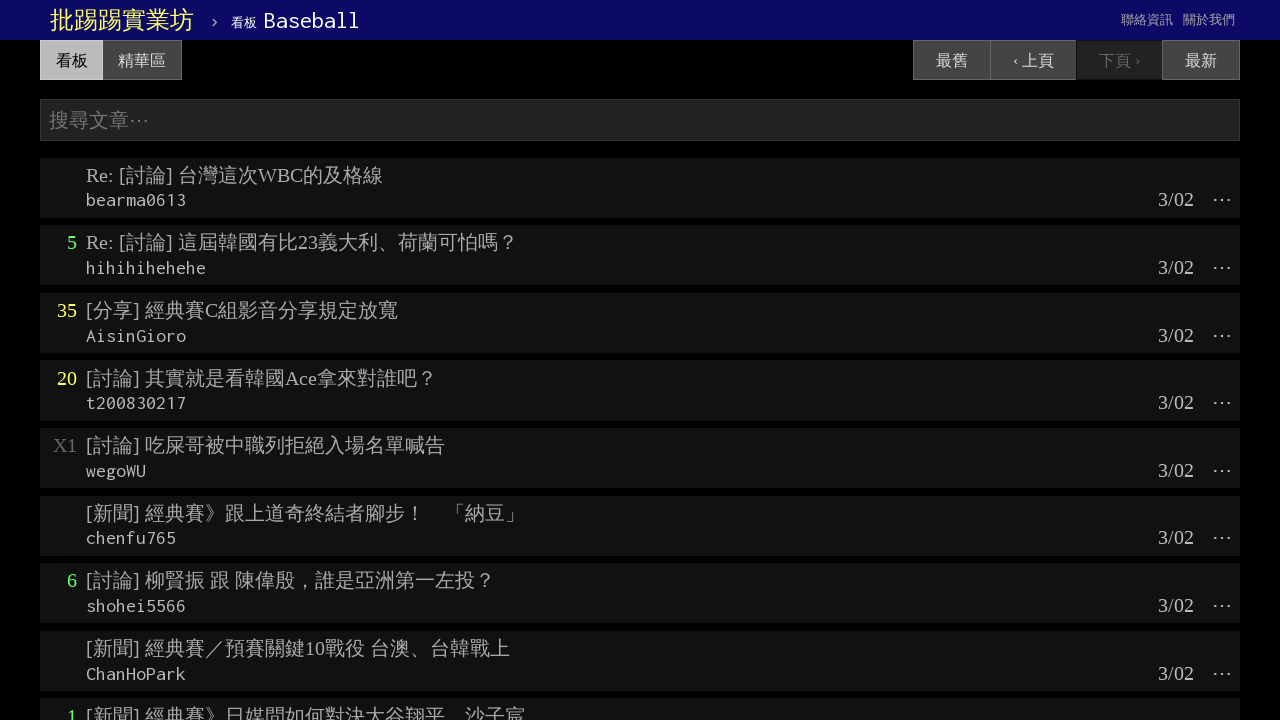

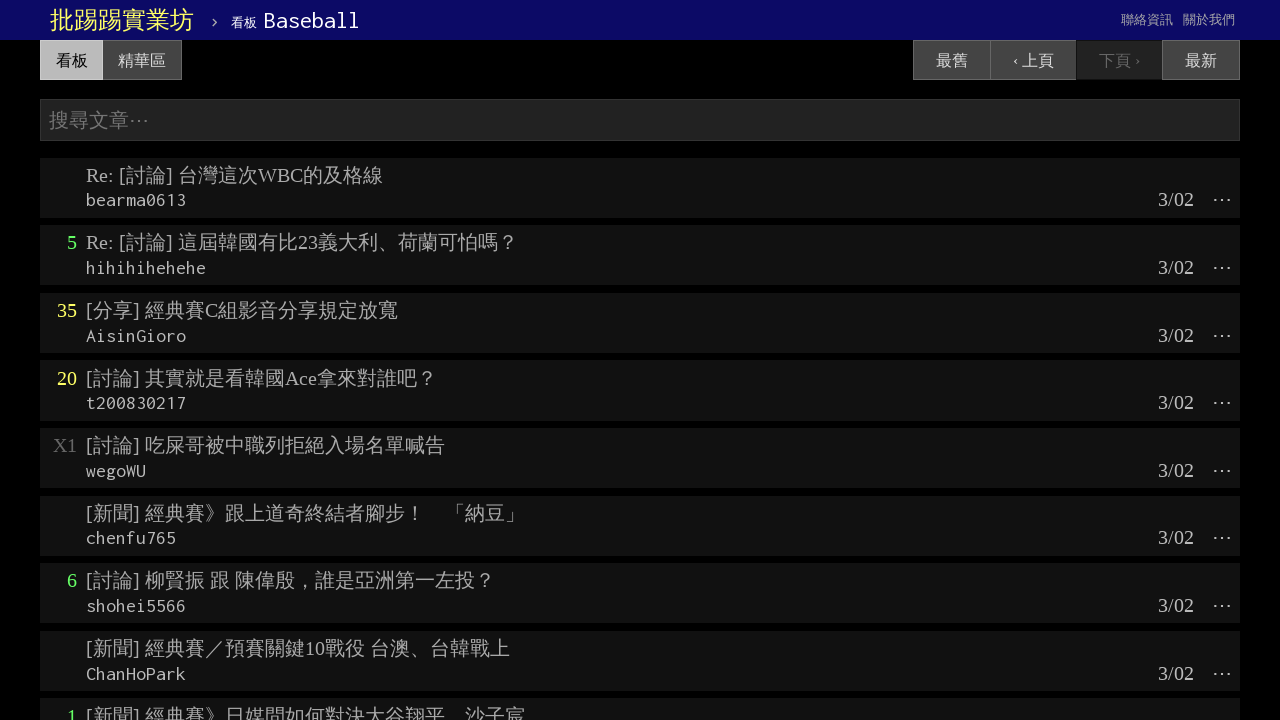